Tests search functionality and verifies only visible products are counted correctly

Starting URL: https://rahulshettyacademy.com/seleniumPractise/#/

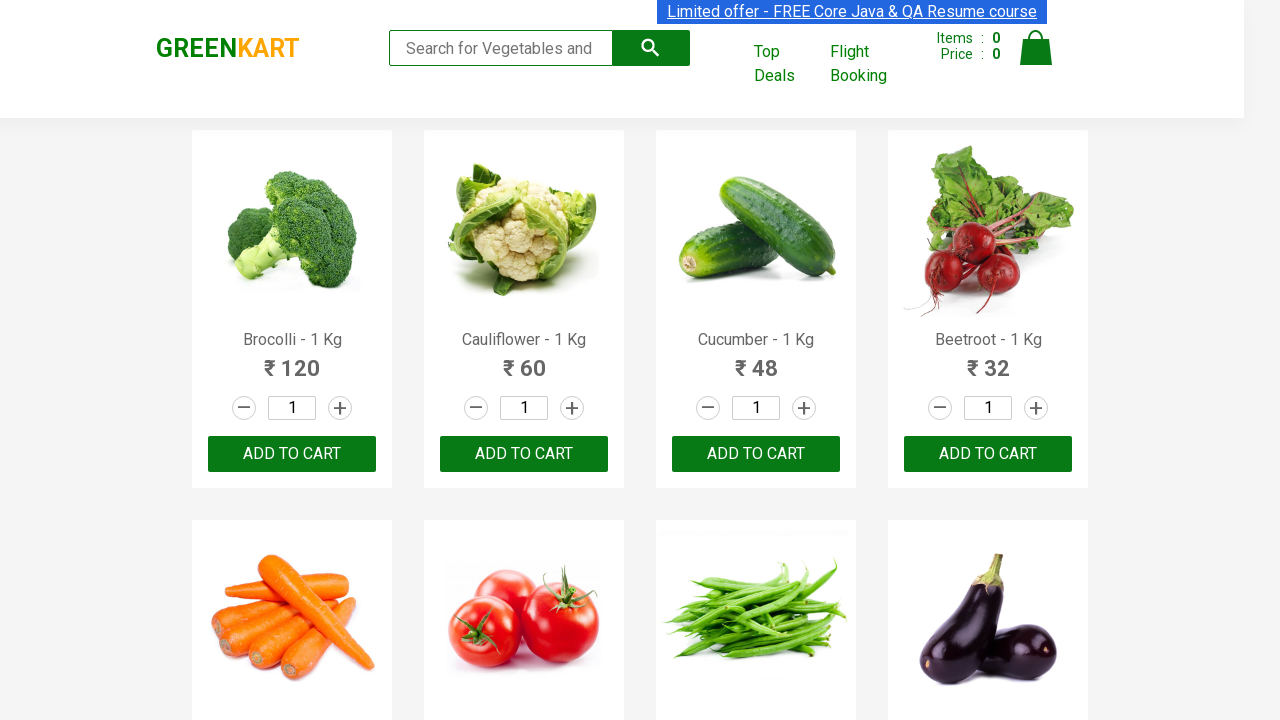

Filled search field with 'ca' on .search-keyword
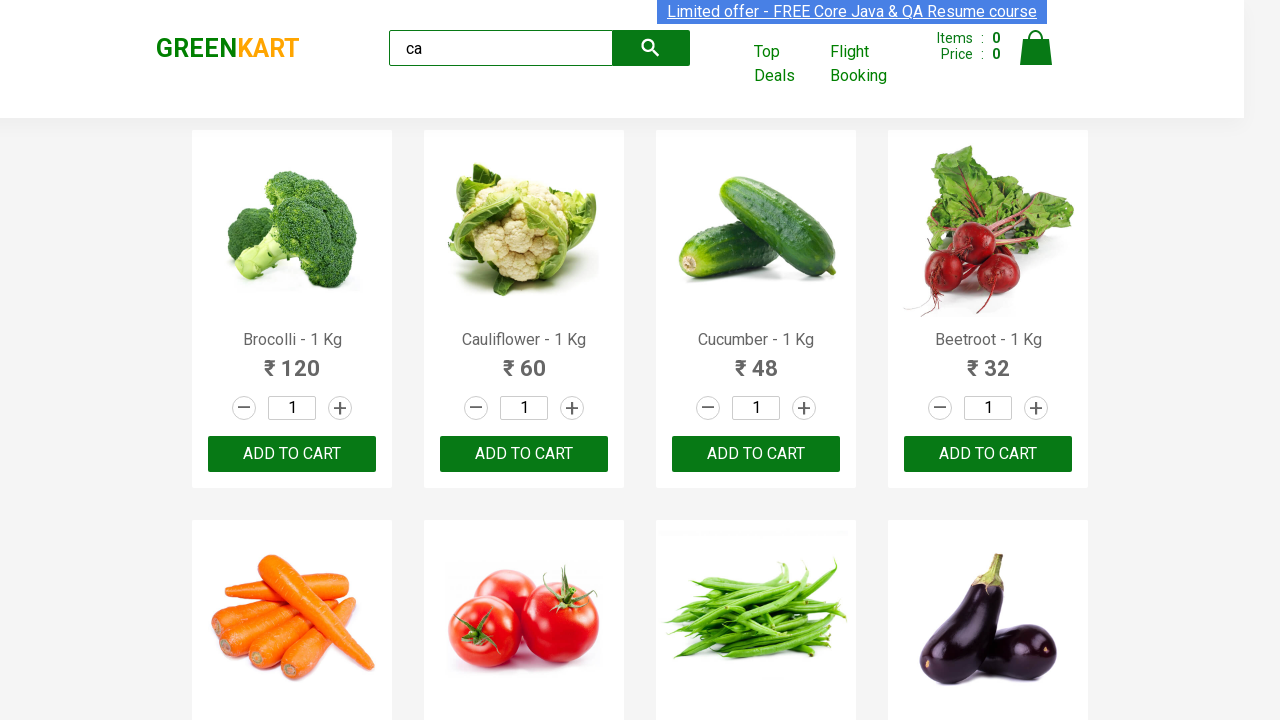

Waited 1 second for search results to load
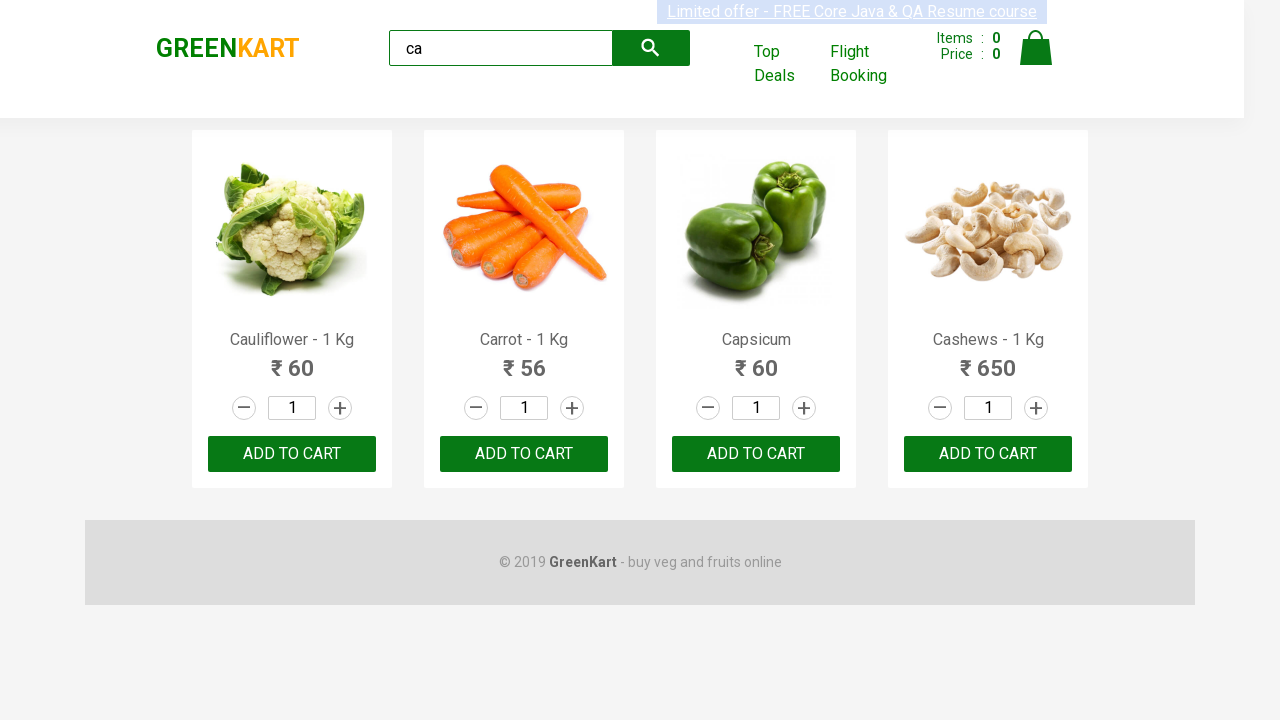

Located all visible products
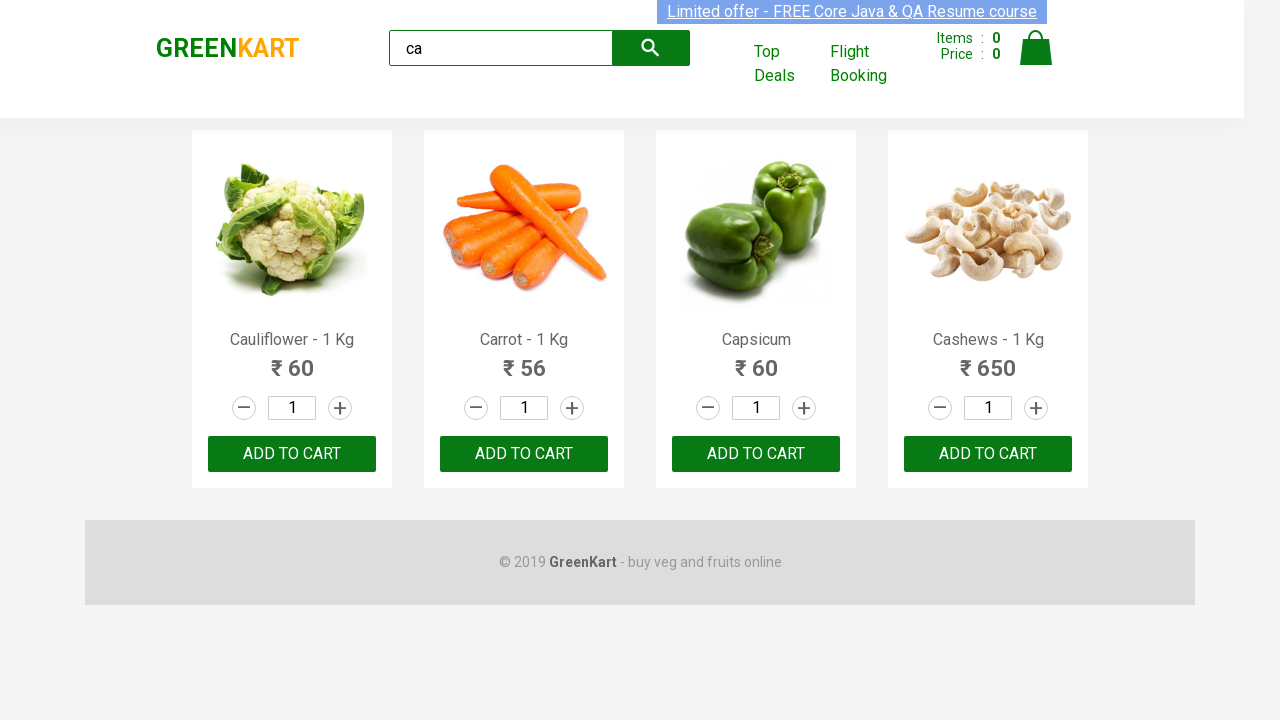

Verified that exactly 4 visible products are displayed
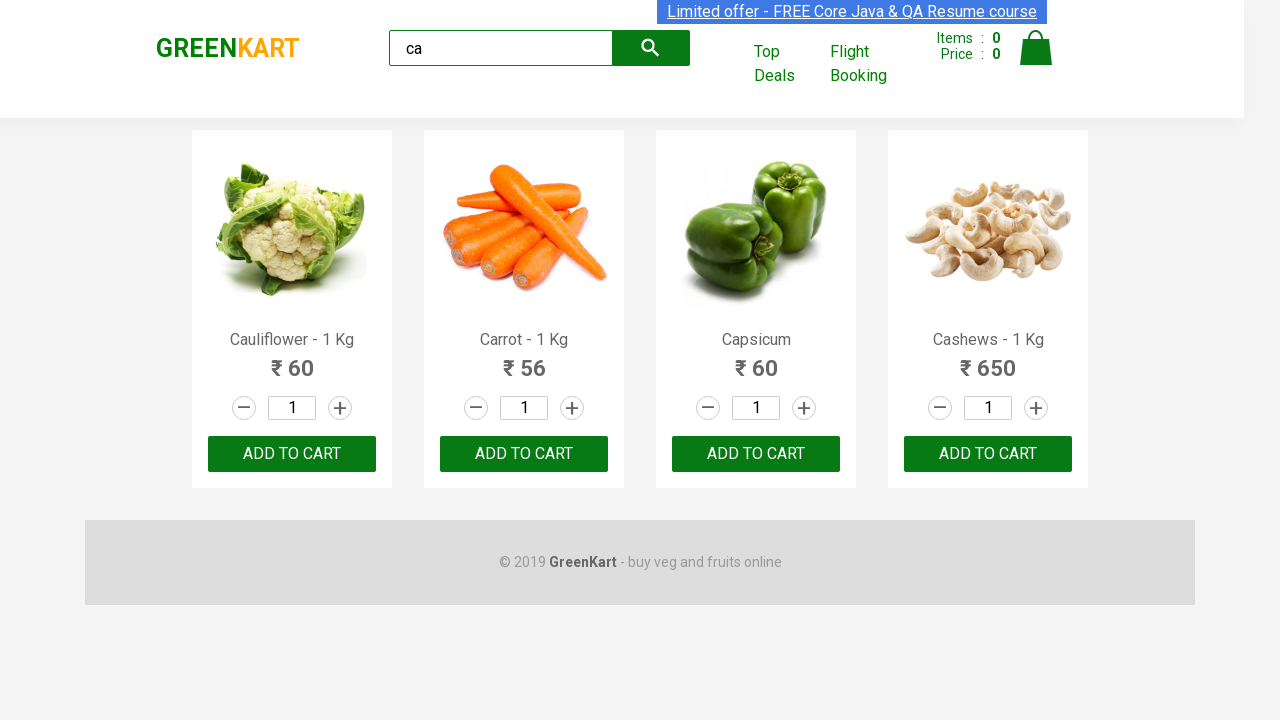

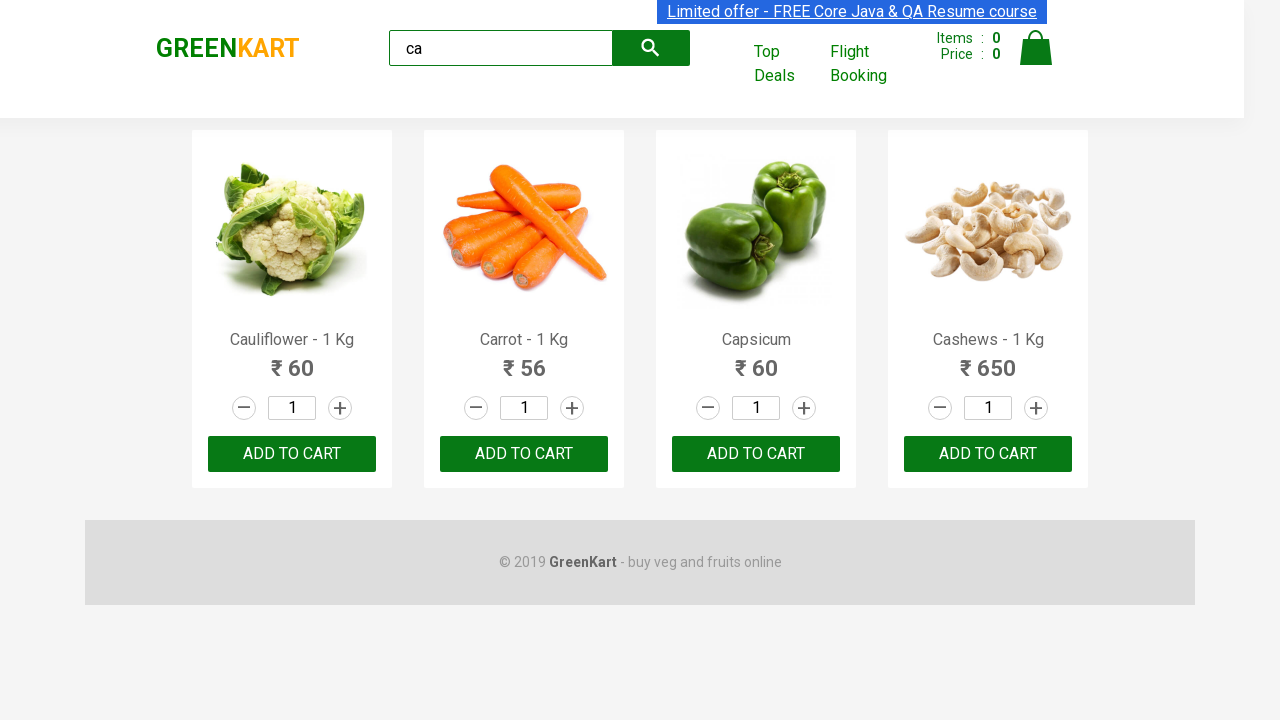